Attempts to create a reservation with an invalid email format to test form validation - fills in passenger details but uses an invalid email address.

Starting URL: https://demo-app-fe.vercel.app/

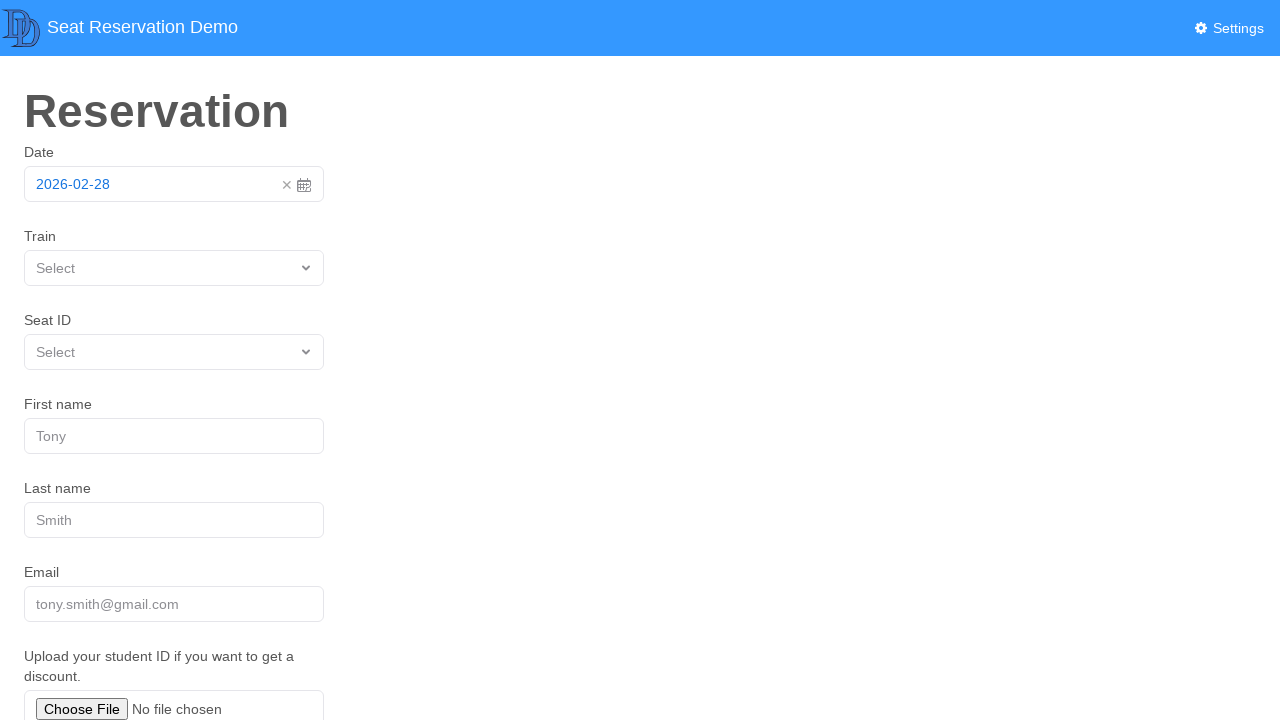

Clicked navigation link to access reservation form at (158, 184) on xpath=//div/a/span
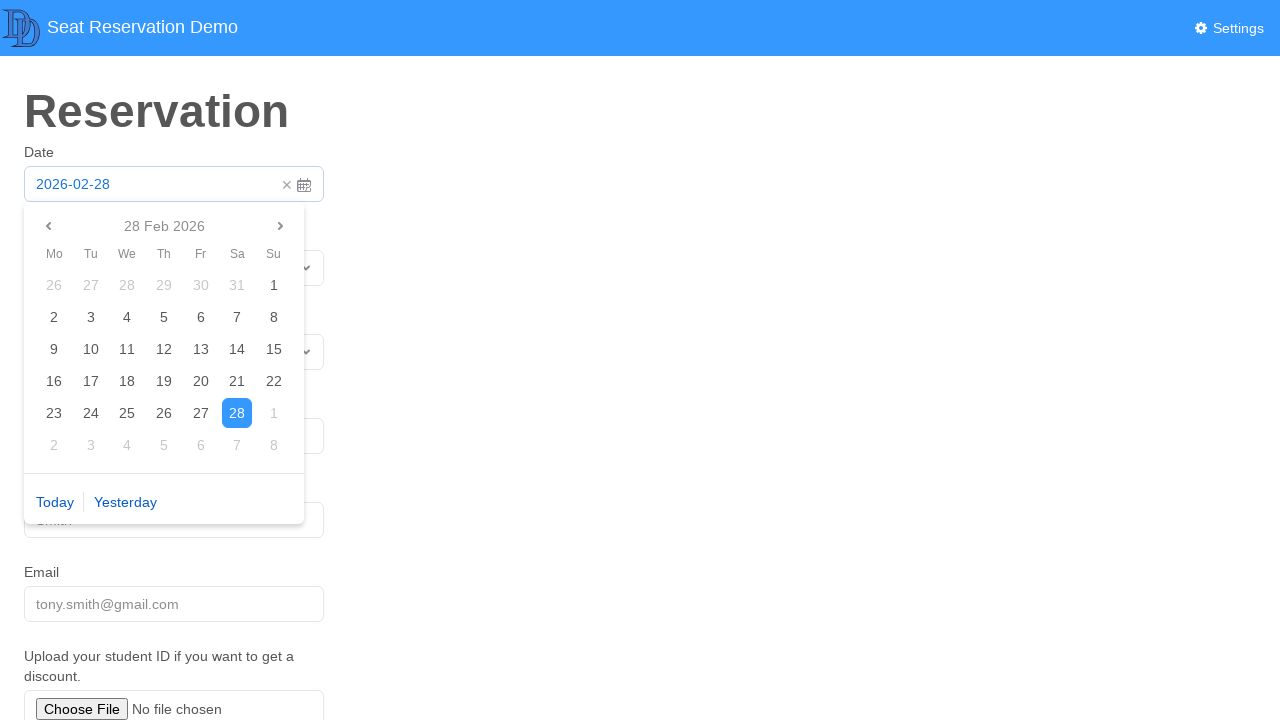

Selected 'Today' as the reservation date at (55, 502) on xpath=//*/text()[normalize-space(.)='Today']/parent::*
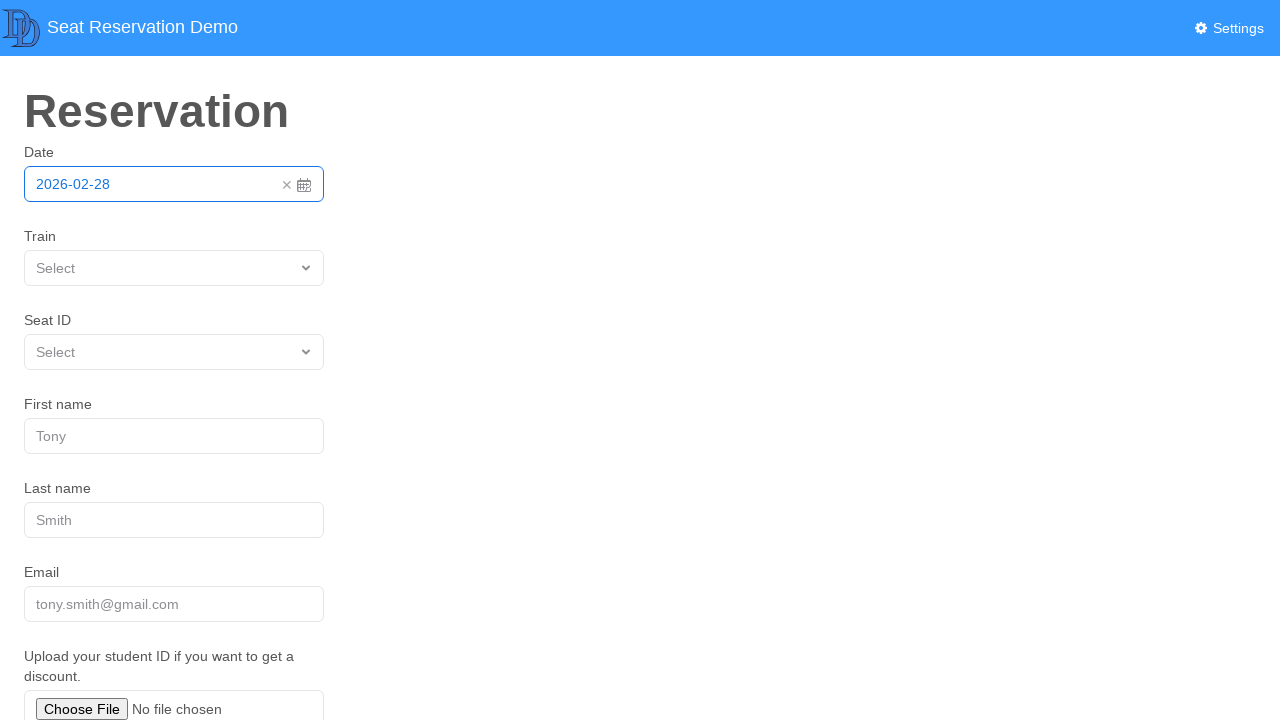

Opened train dropdown menu at (174, 268) on [name='trainId']
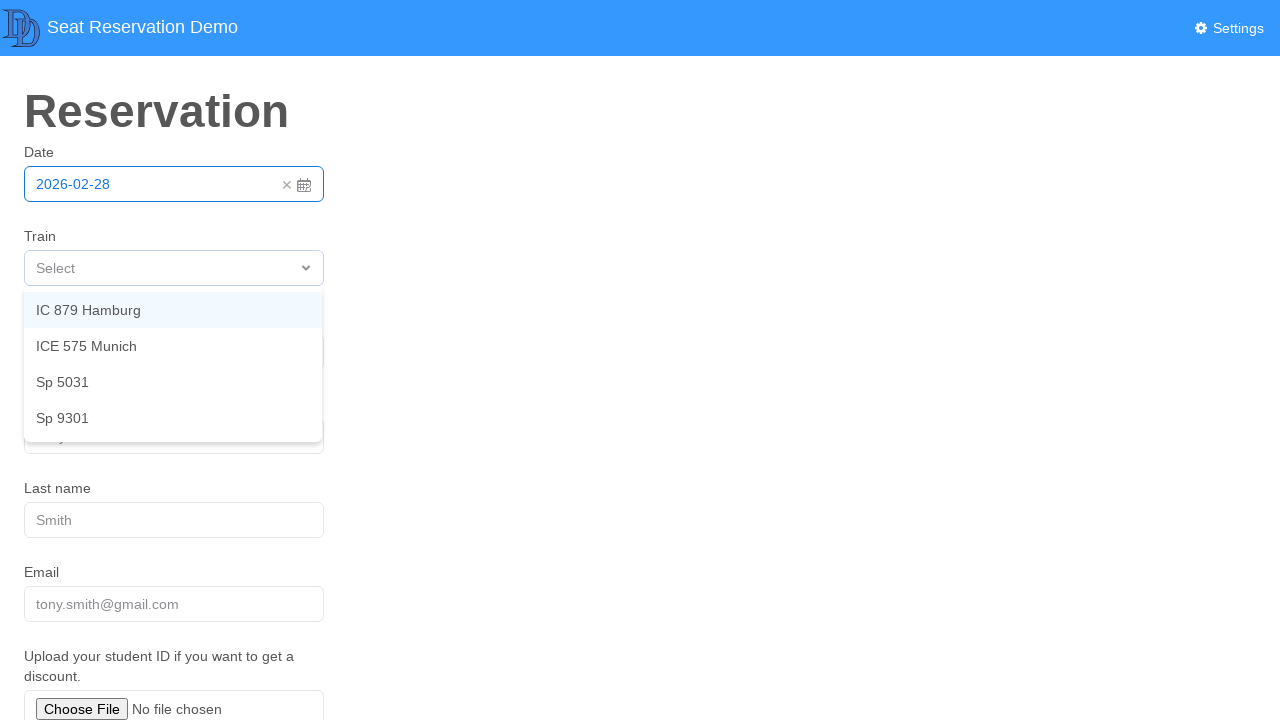

Selected train 'IC 879 Hamburg' at (173, 310) on text=IC 879 Hamburg
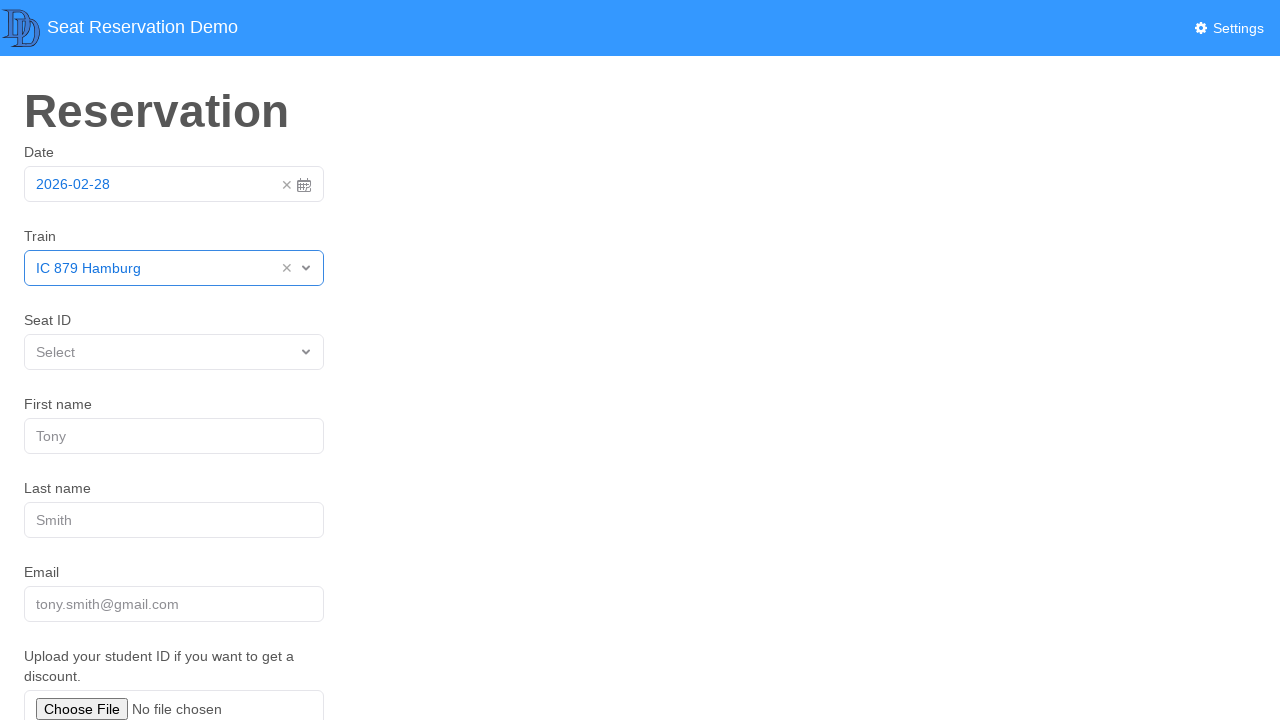

Opened seat dropdown menu at (174, 352) on [name='seatId']
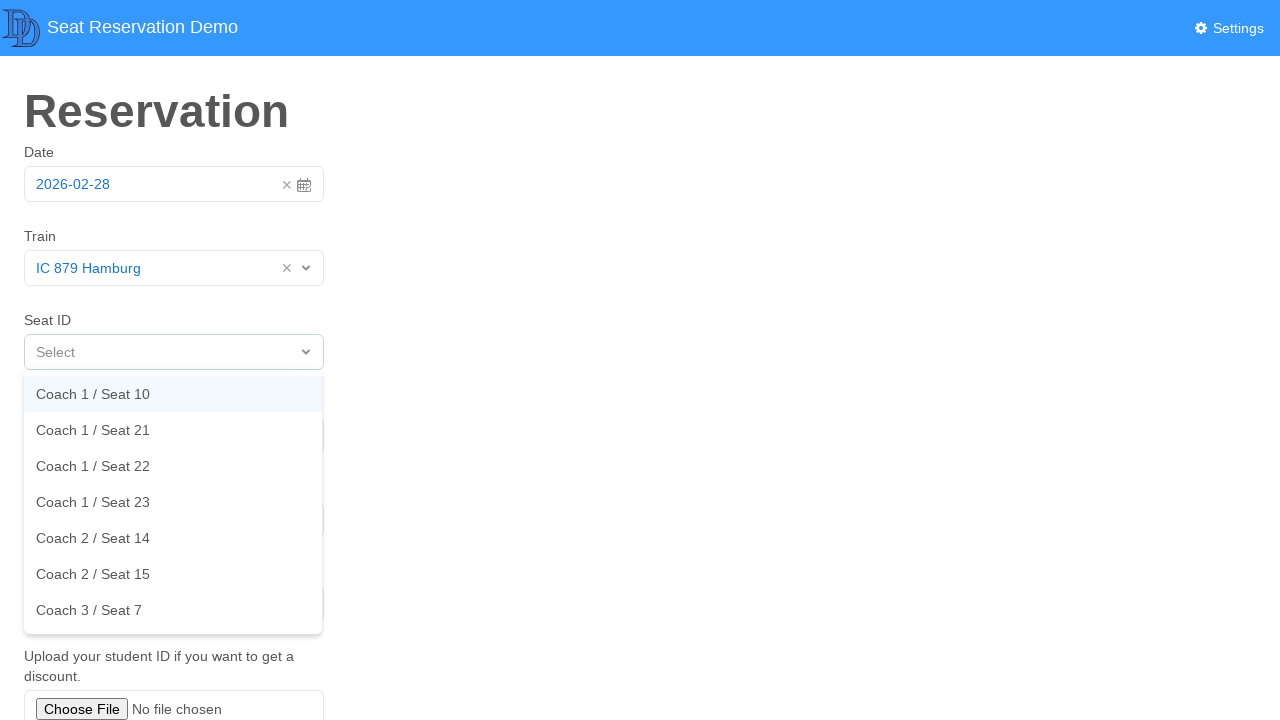

Selected seat 'Coach 1 / Seat 21' at (173, 430) on text=Coach 1 / Seat 21
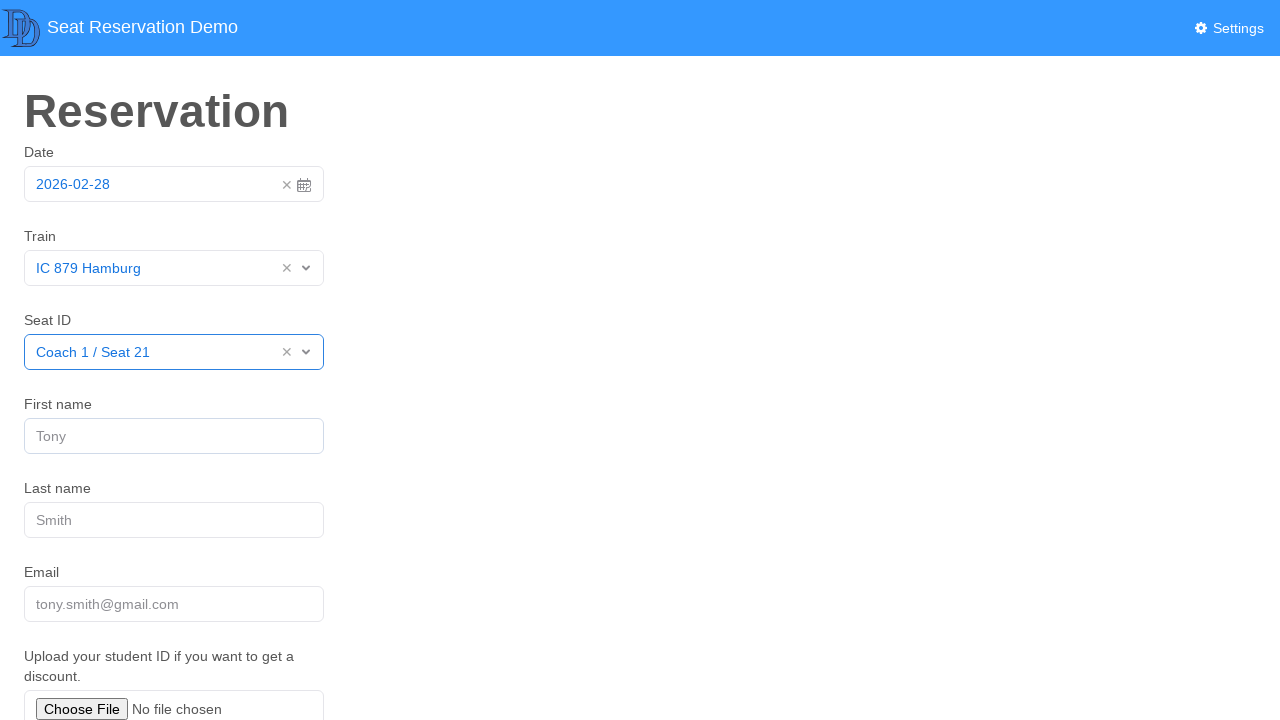

Clicked first name field at (174, 436) on [name='firstName']
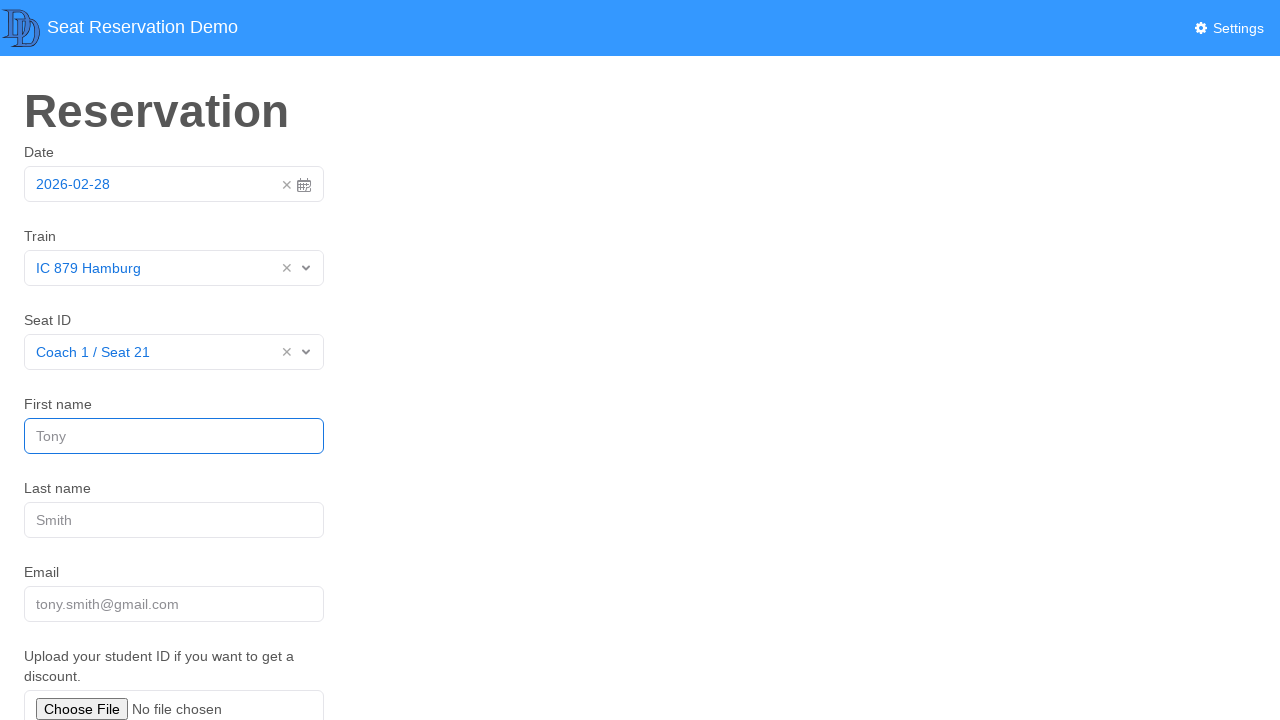

Filled in first name 'Elena' on [name='firstName']
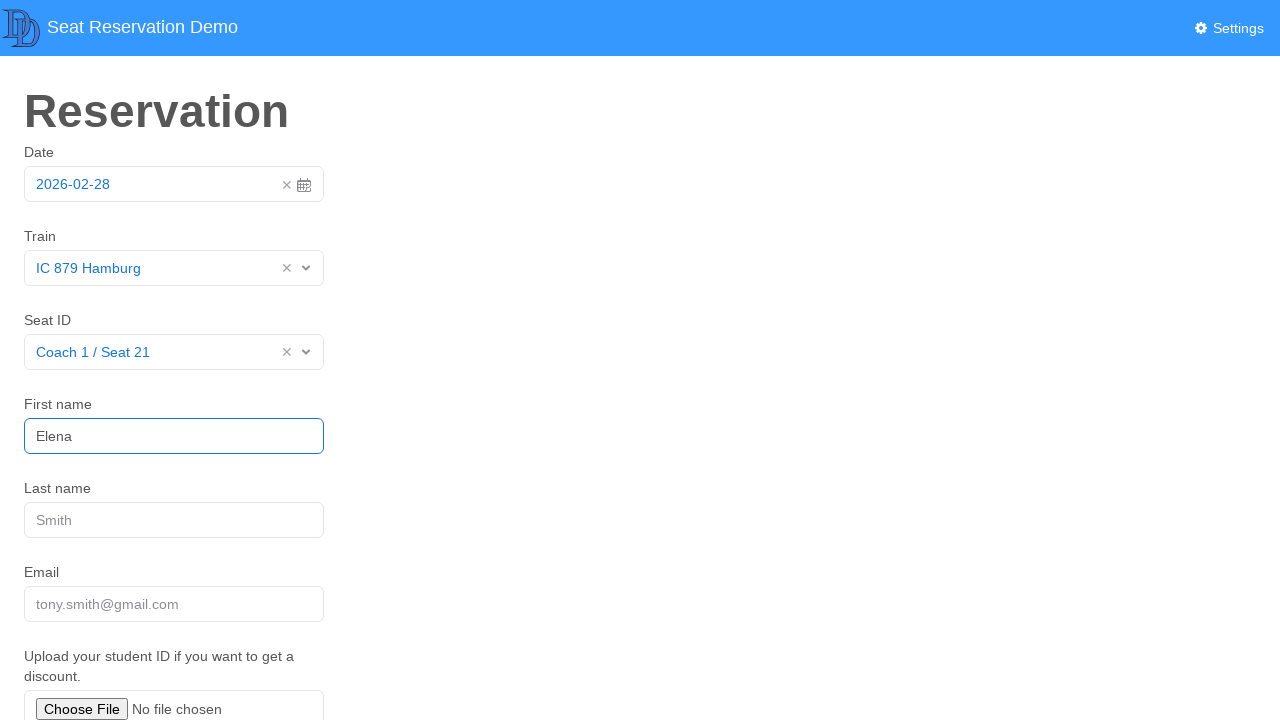

Clicked last name field at (174, 520) on [name='lastName']
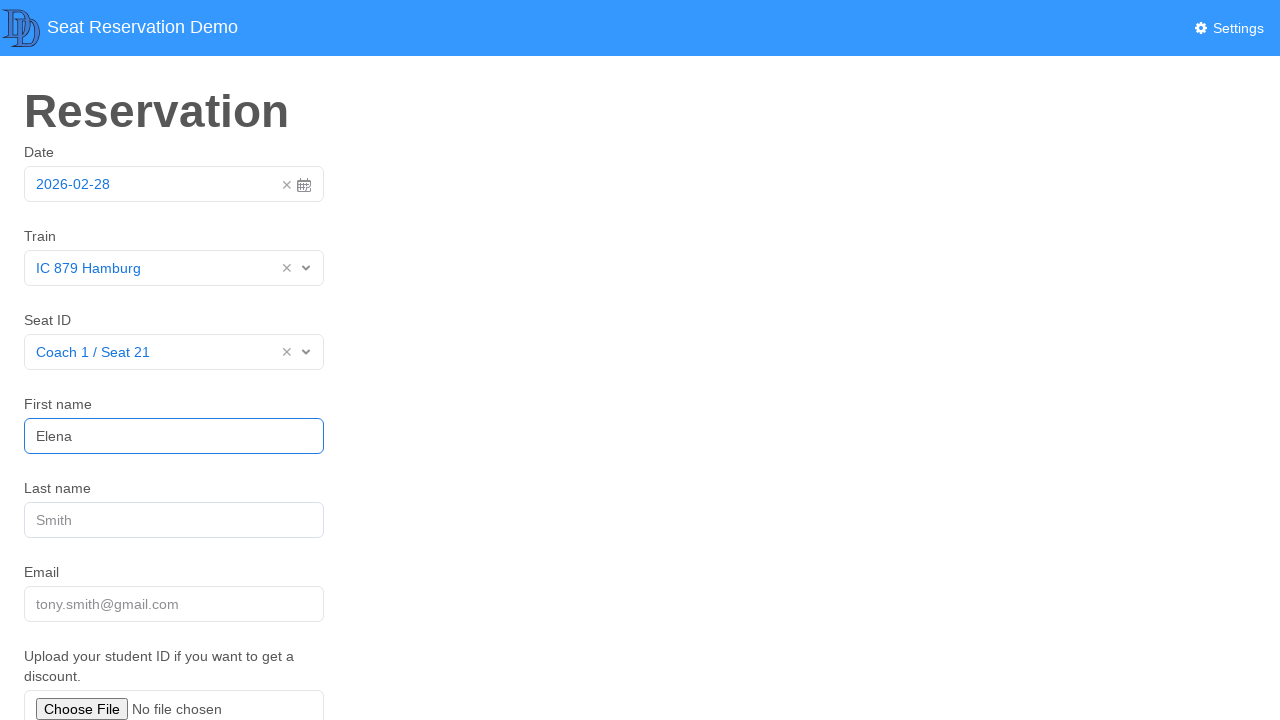

Filled in last name 'Rodriguez' on [name='lastName']
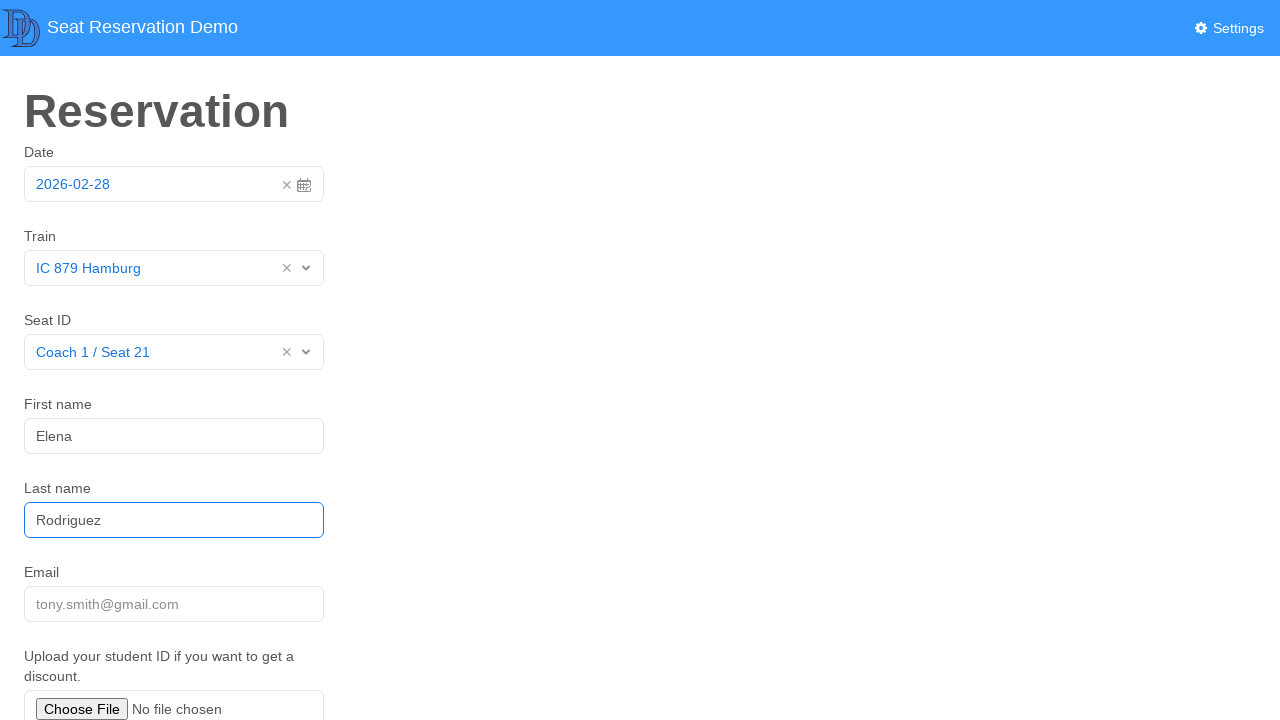

Clicked email field at (174, 604) on [name='email']
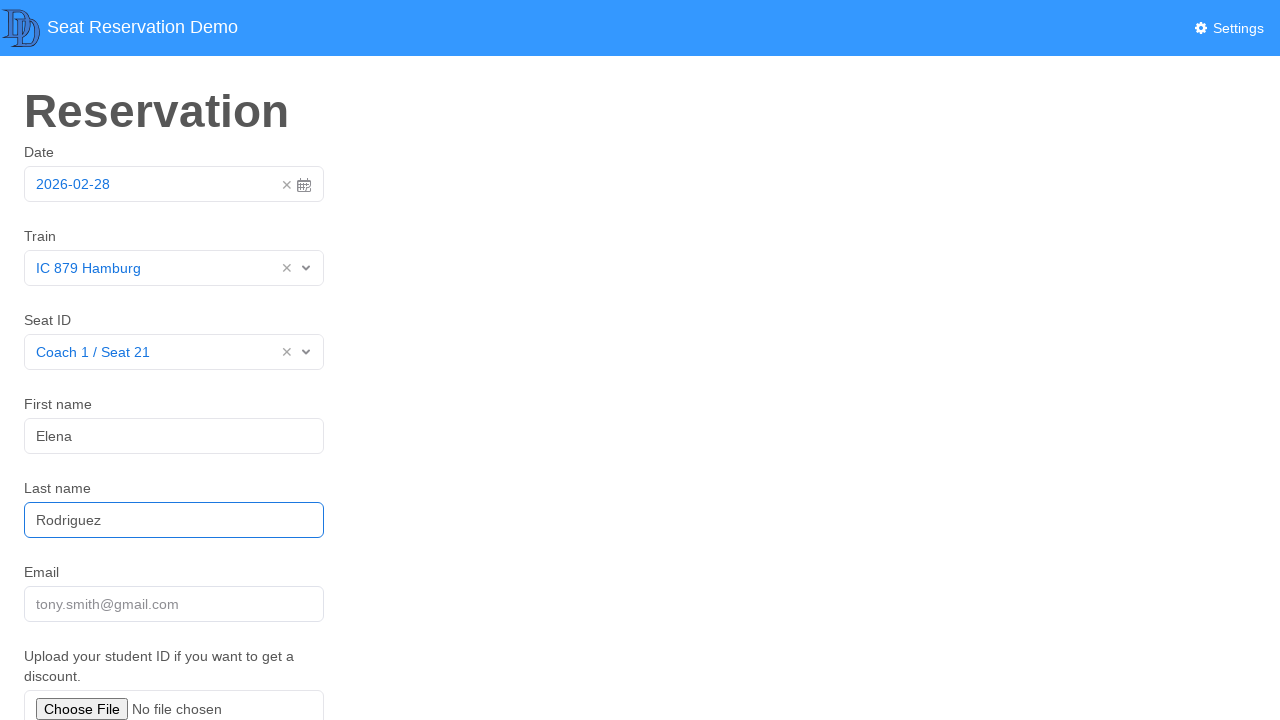

Filled in invalid email address 'wrongEmailWebdriverIO' on [name='email']
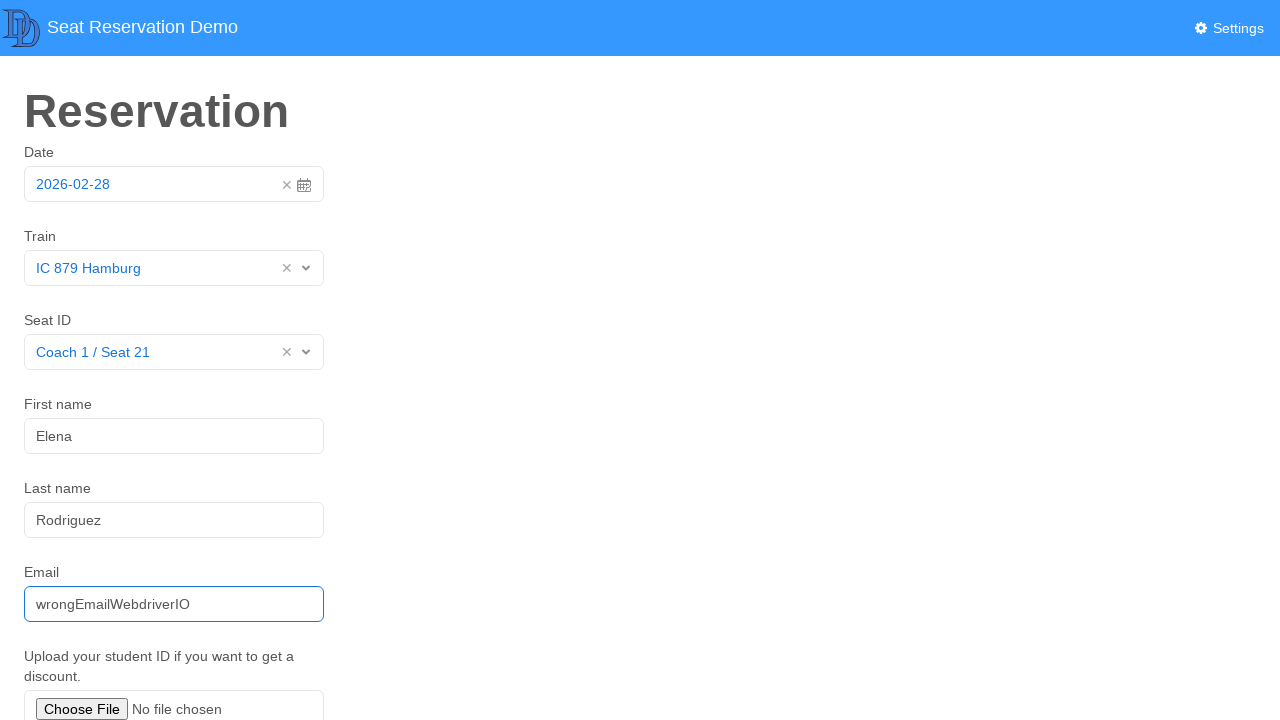

Clicked submit button to attempt reservation creation at (58, 576) on xpath=//button[@type='submit']
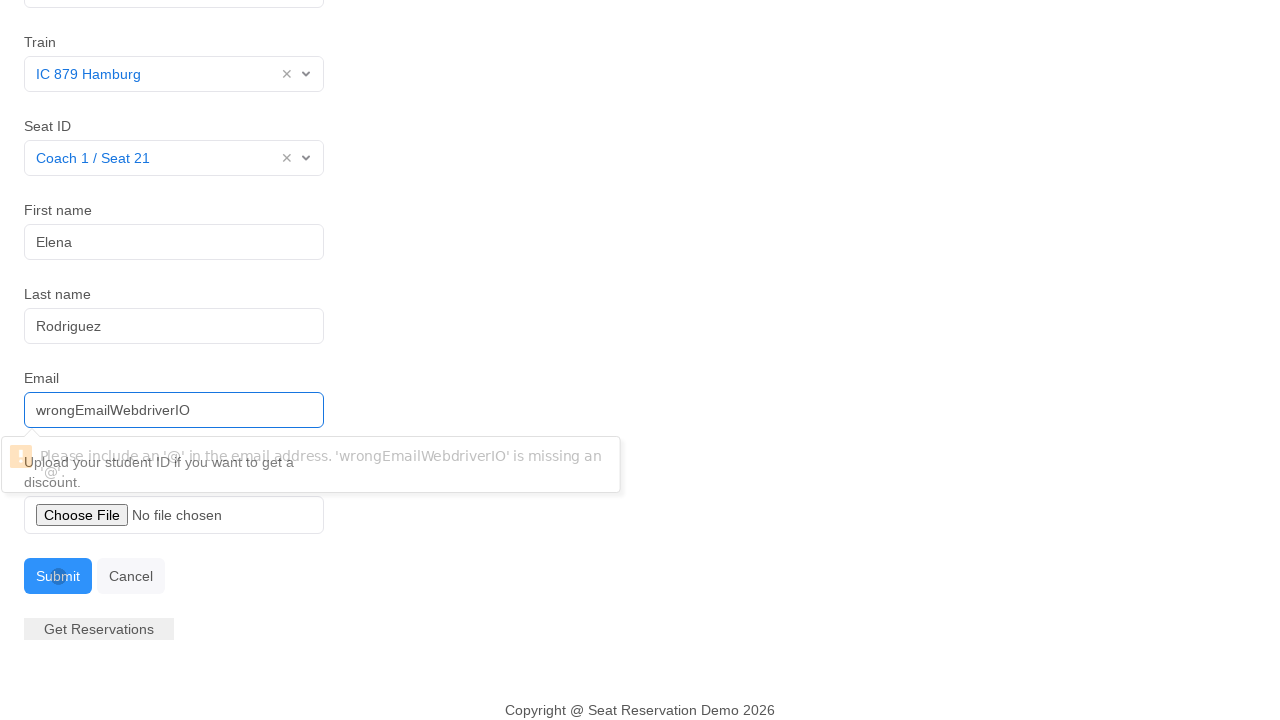

Waited for form validation response
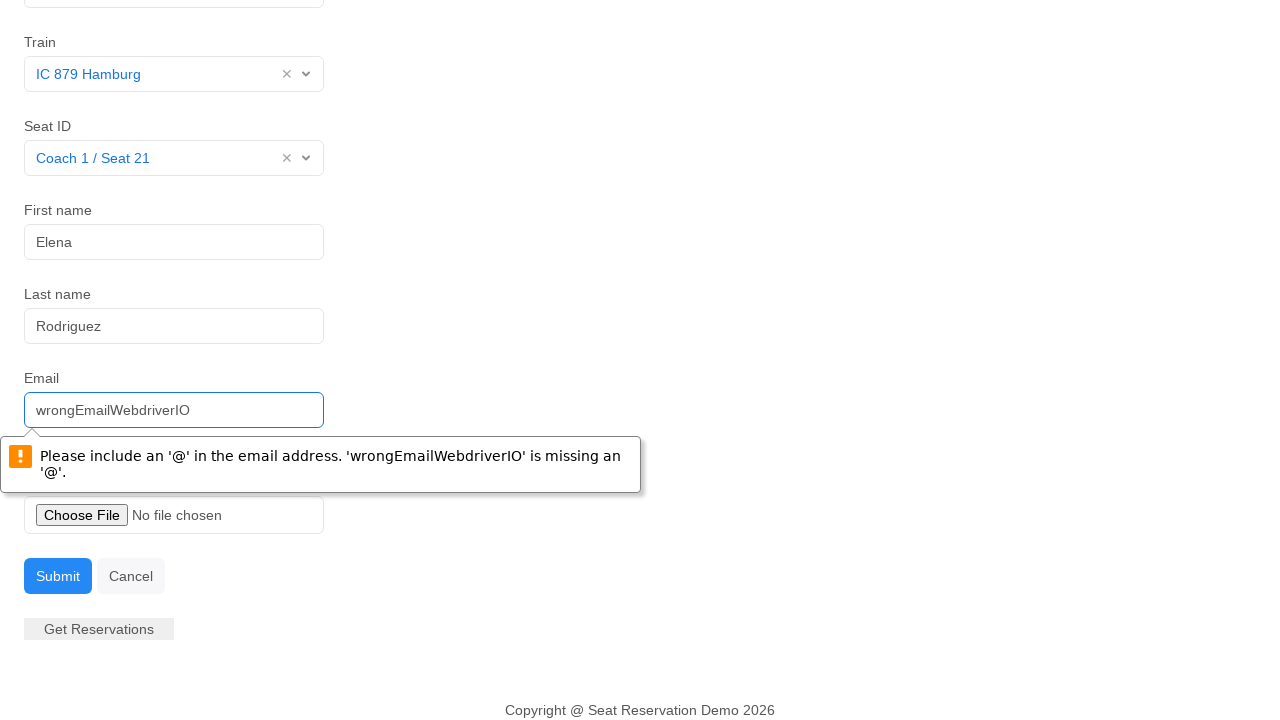

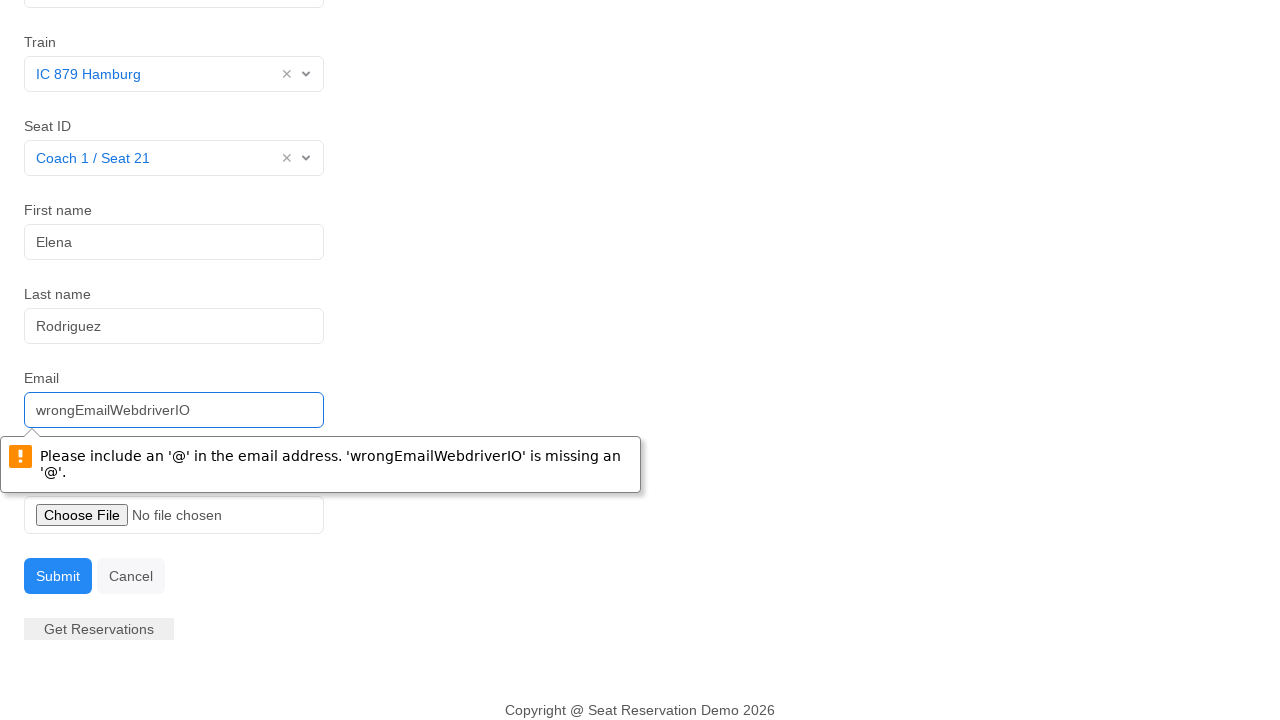